Tests a slow calculator by setting a delay time, performing a calculation (7+8), and verifying the result appears after the specified delay

Starting URL: https://bonigarcia.dev/selenium-webdriver-java/slow-calculator.html

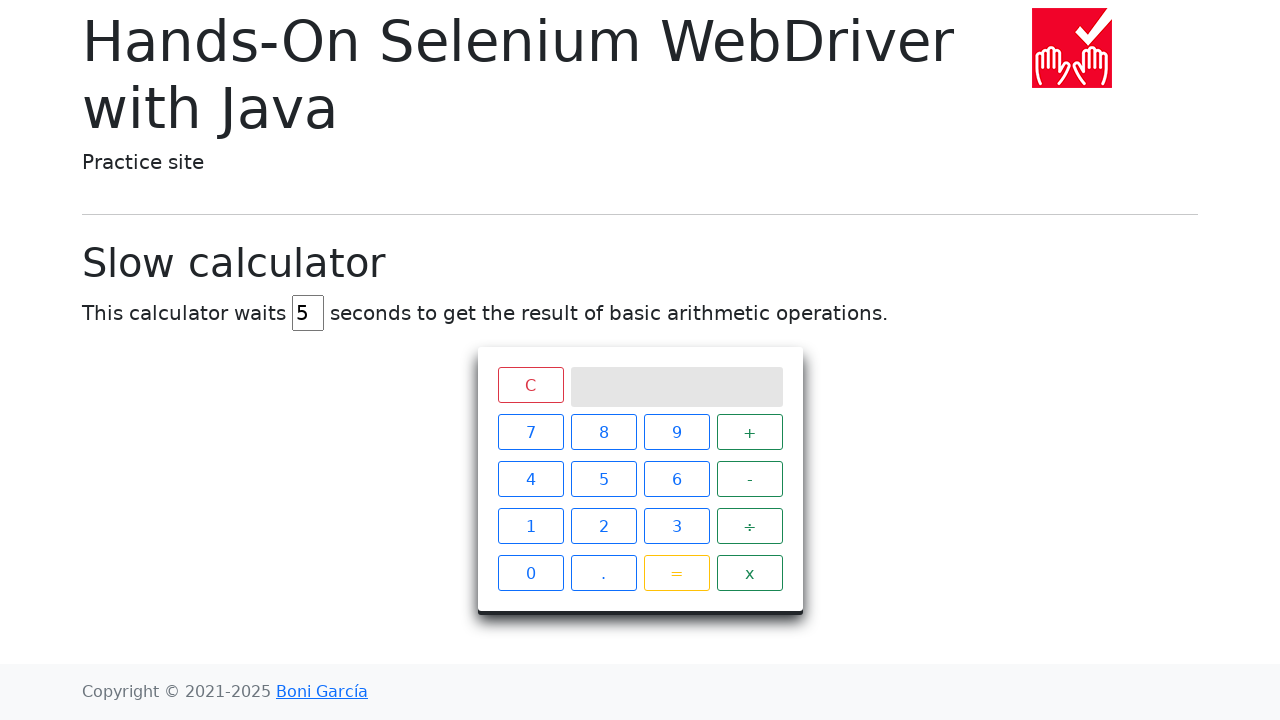

Set viewport size to 1920x1080
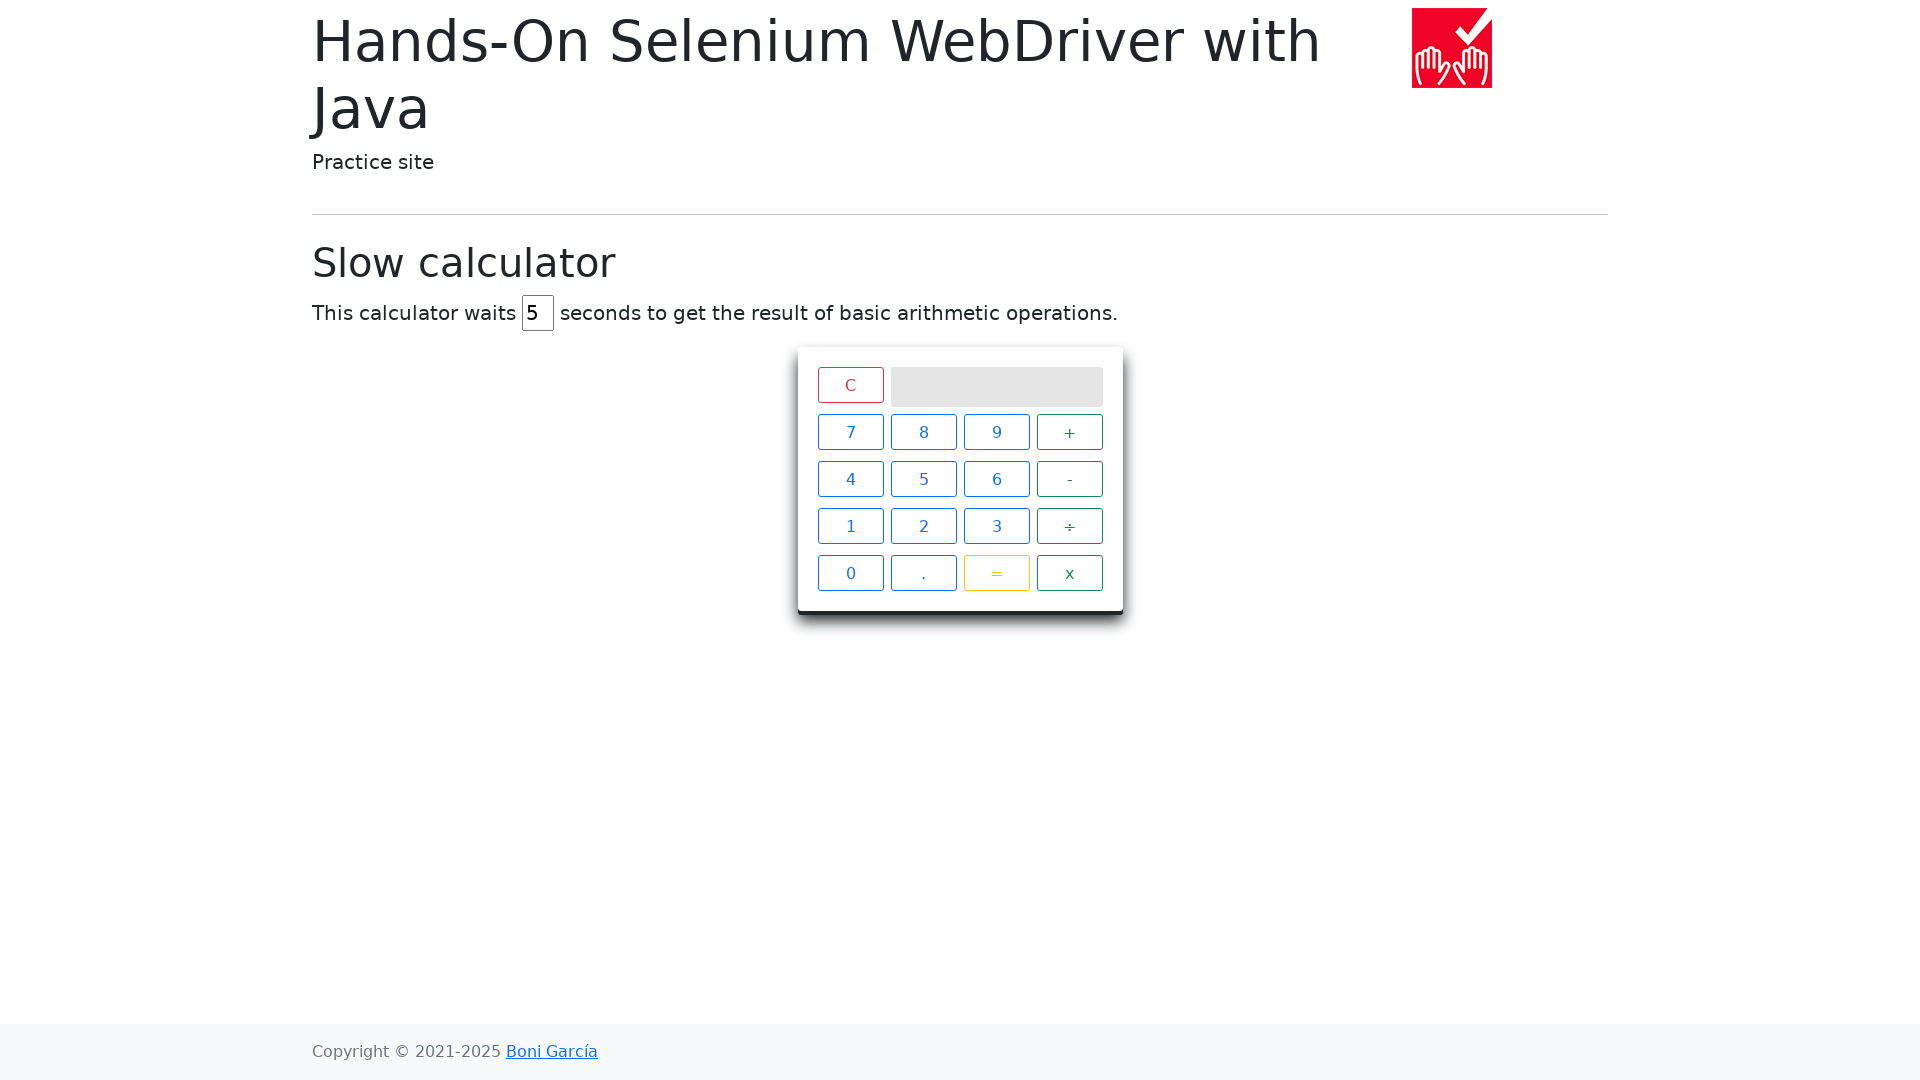

Located delay input field
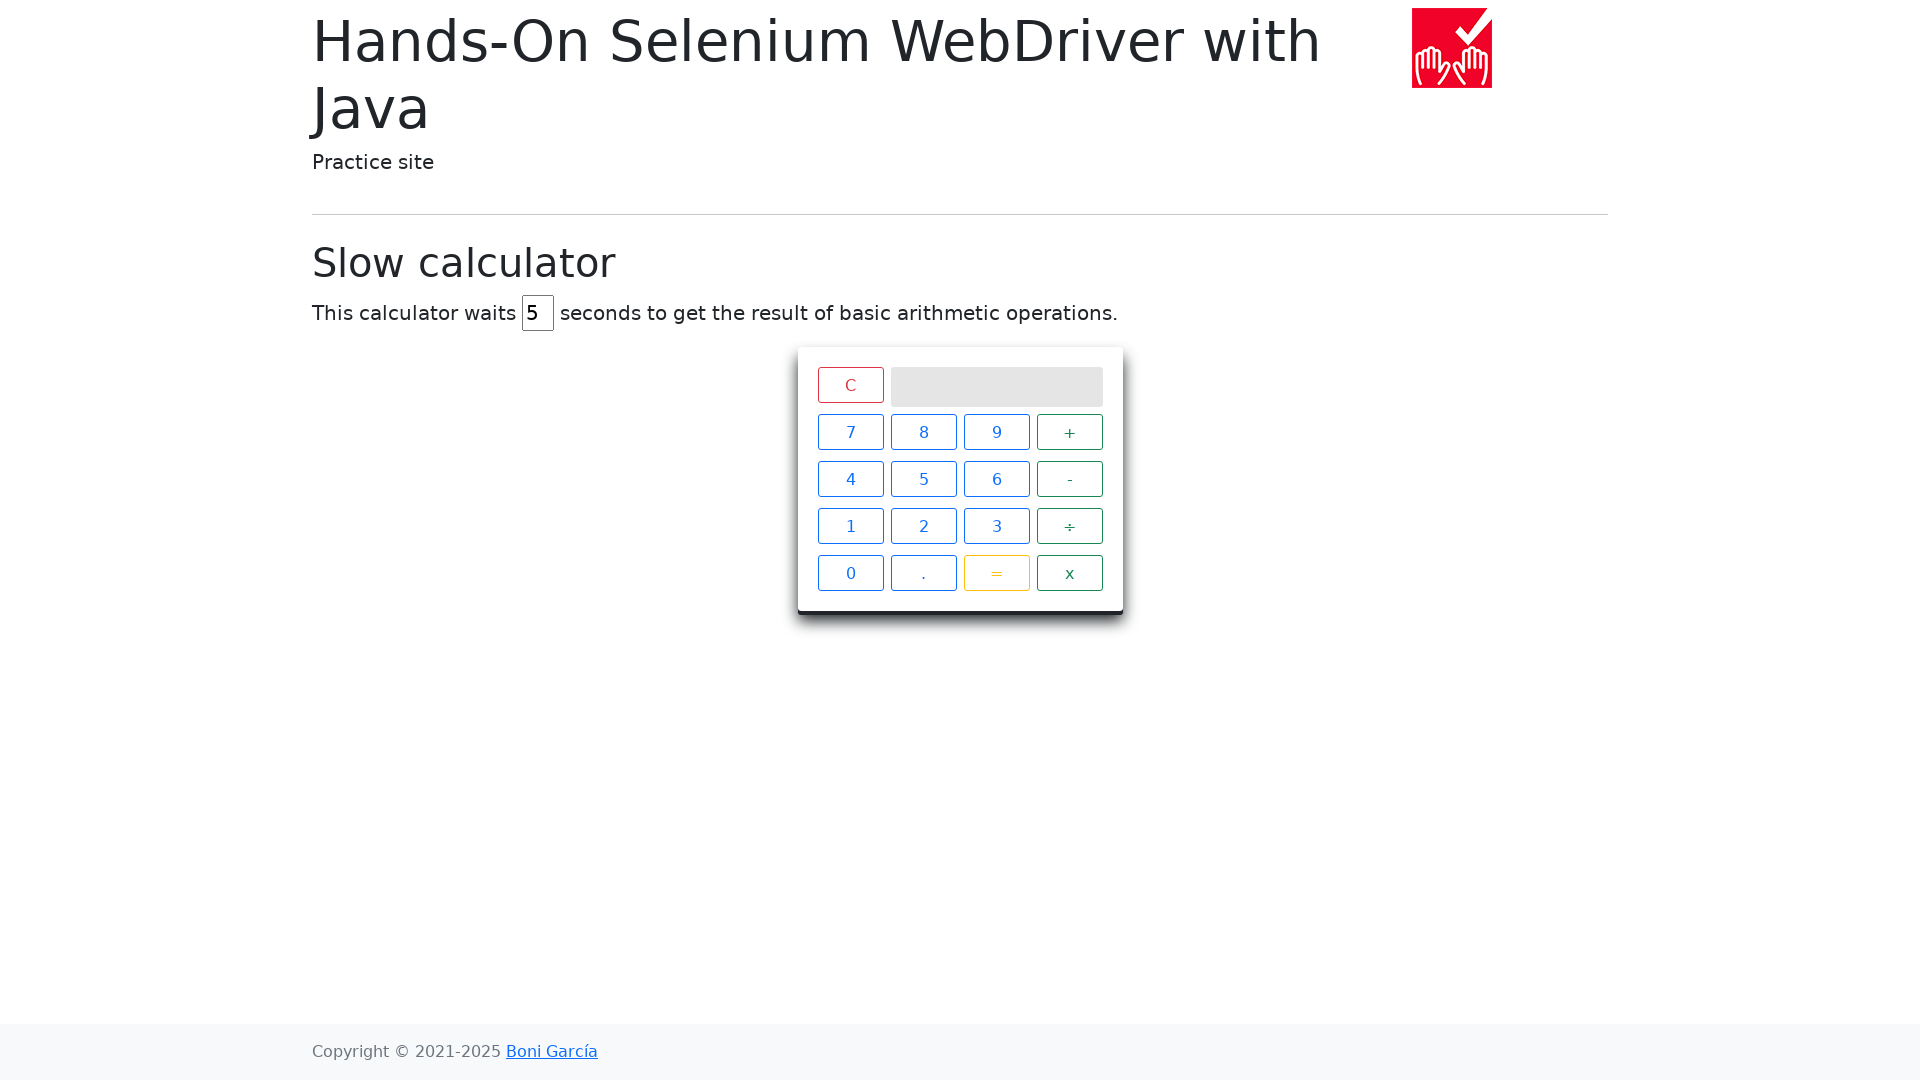

Cleared delay input field on input[id='delay']
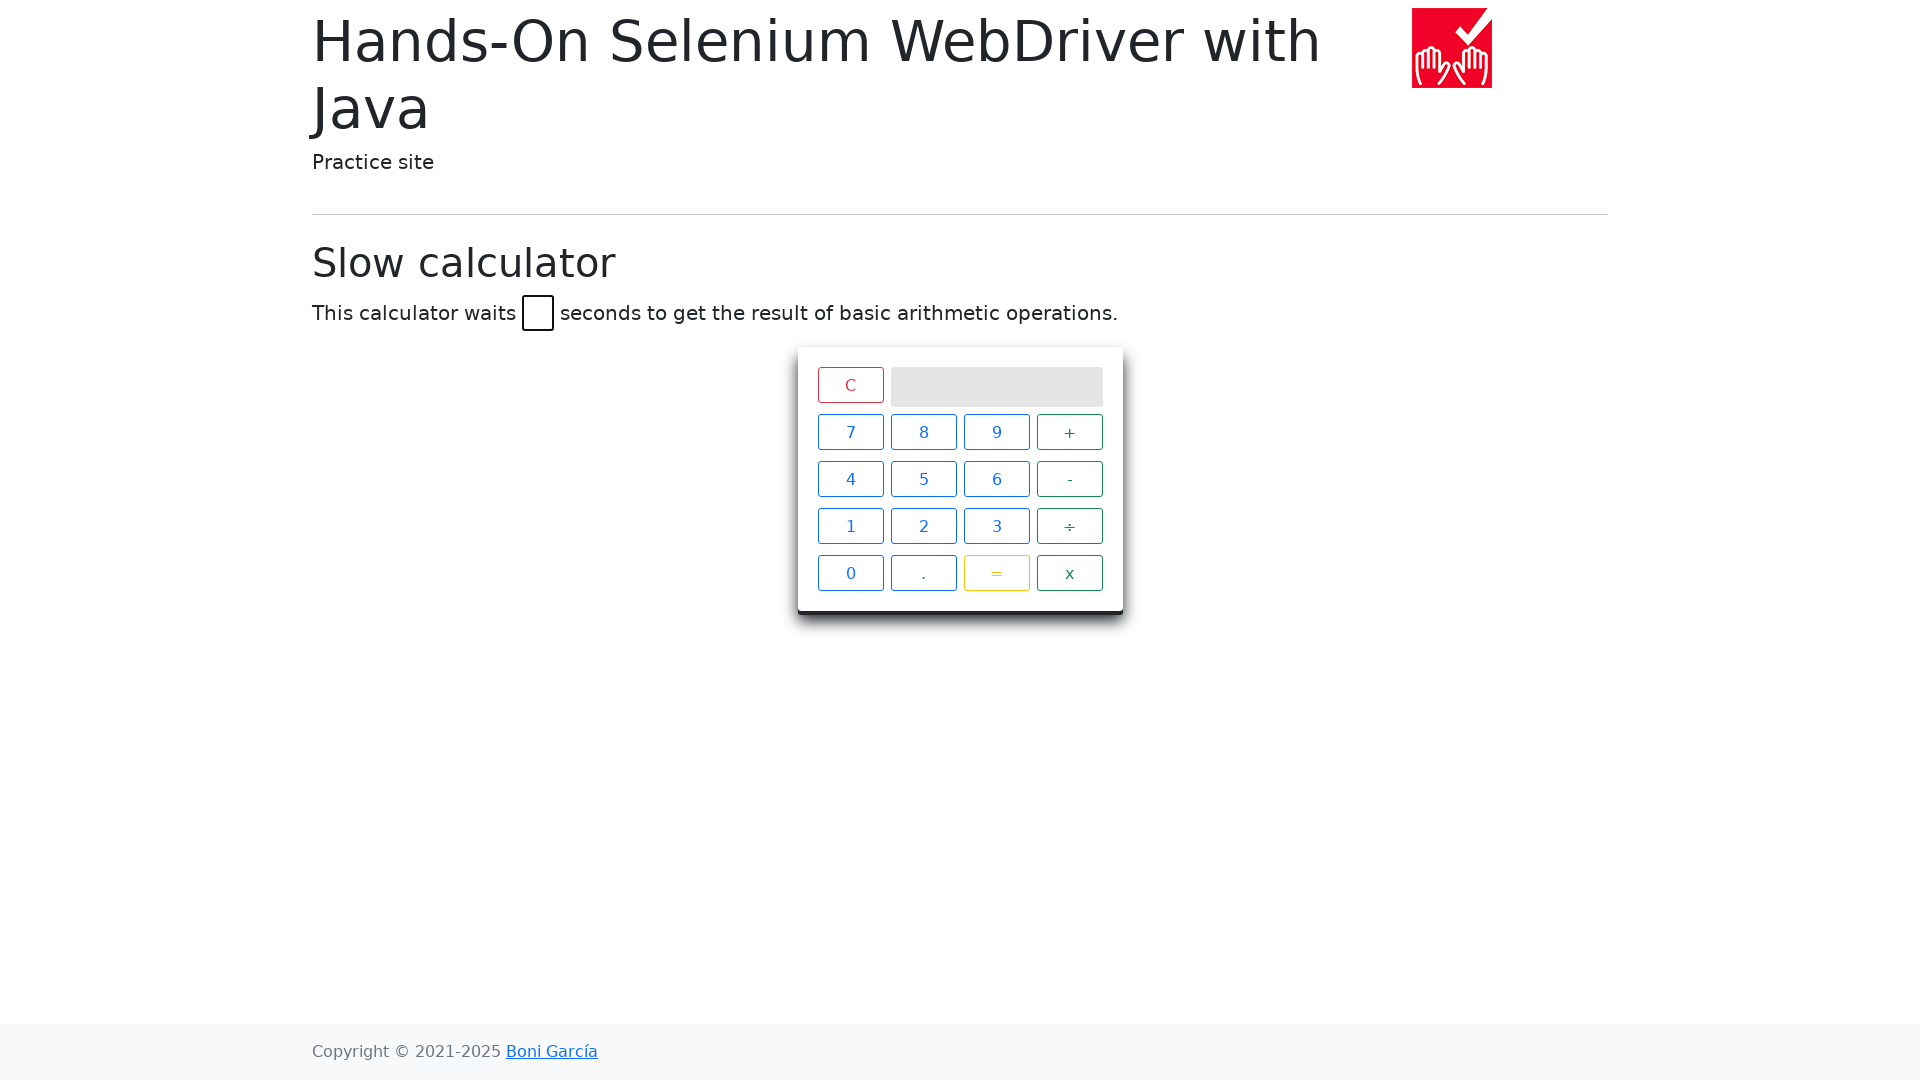

Filled delay input with 45 seconds on input[id='delay']
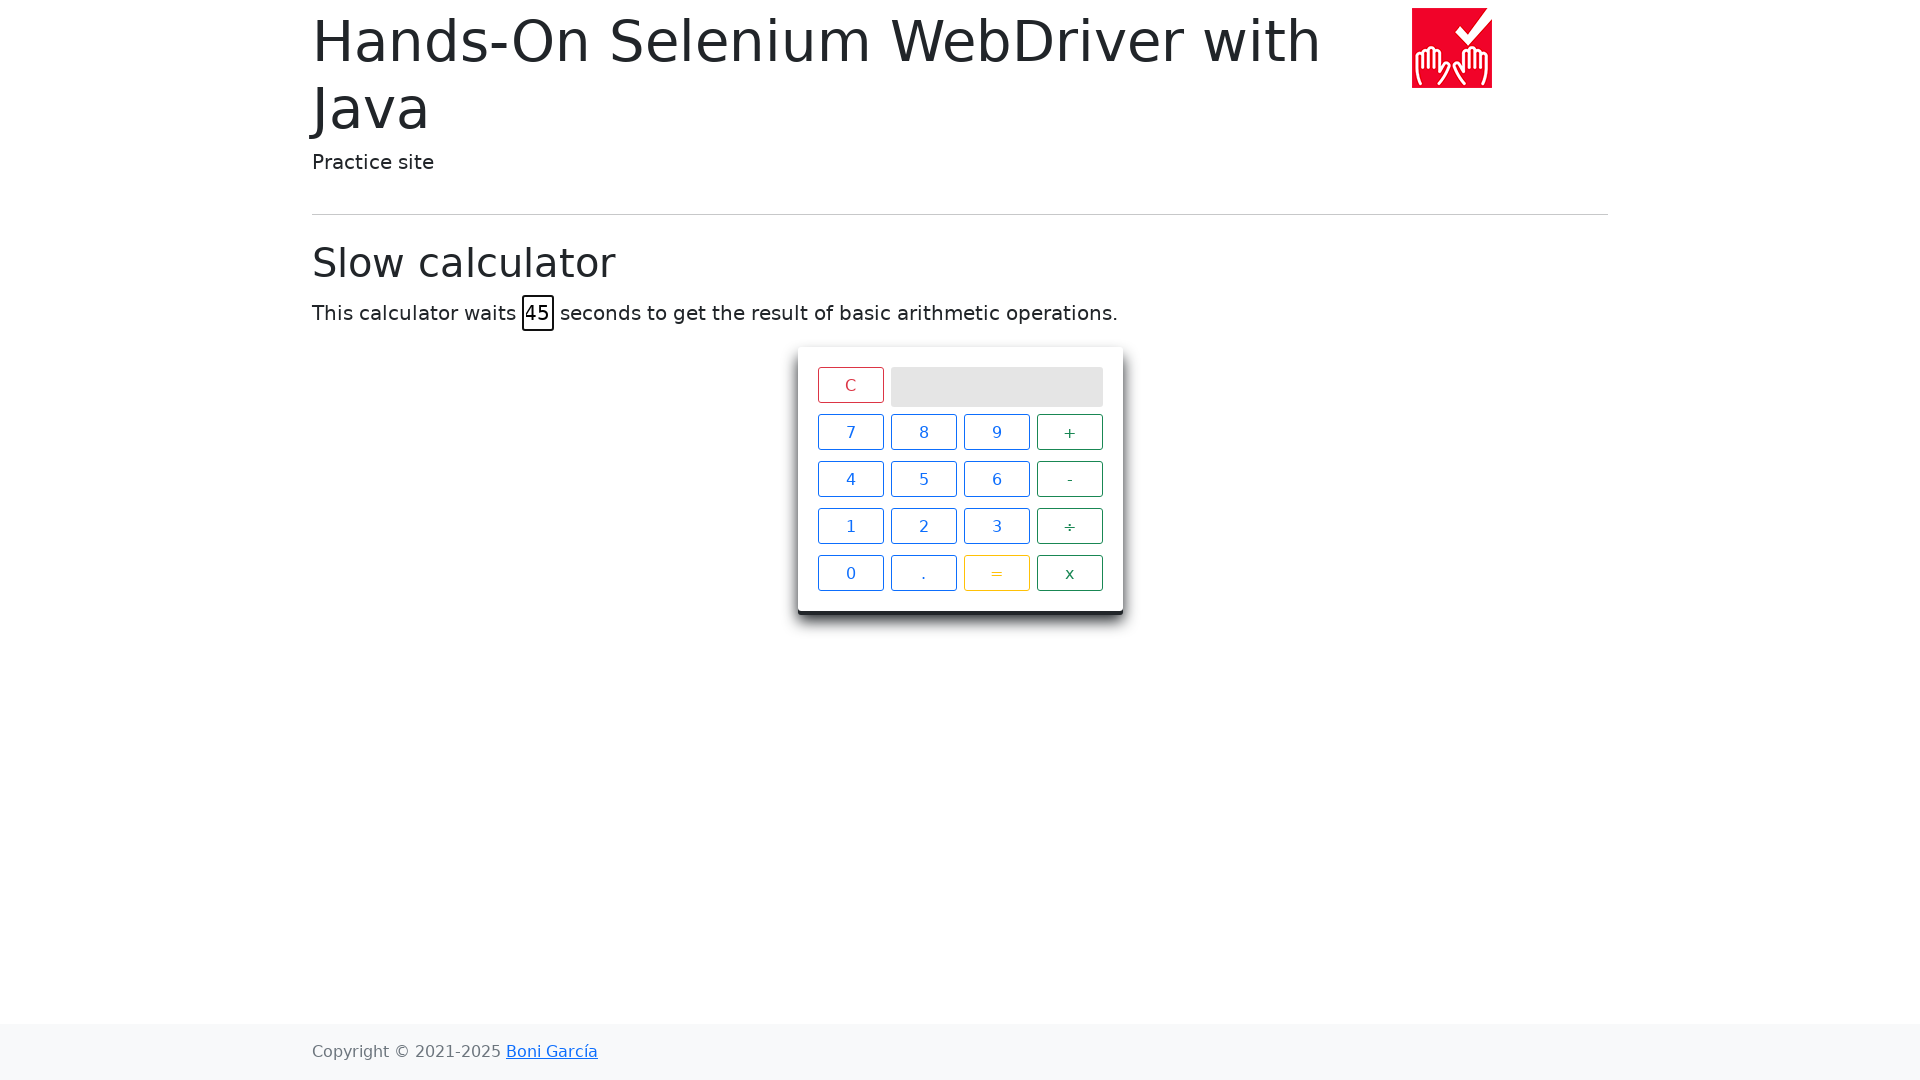

Clicked number 7 at (850, 432) on xpath=//span[text()="7"]
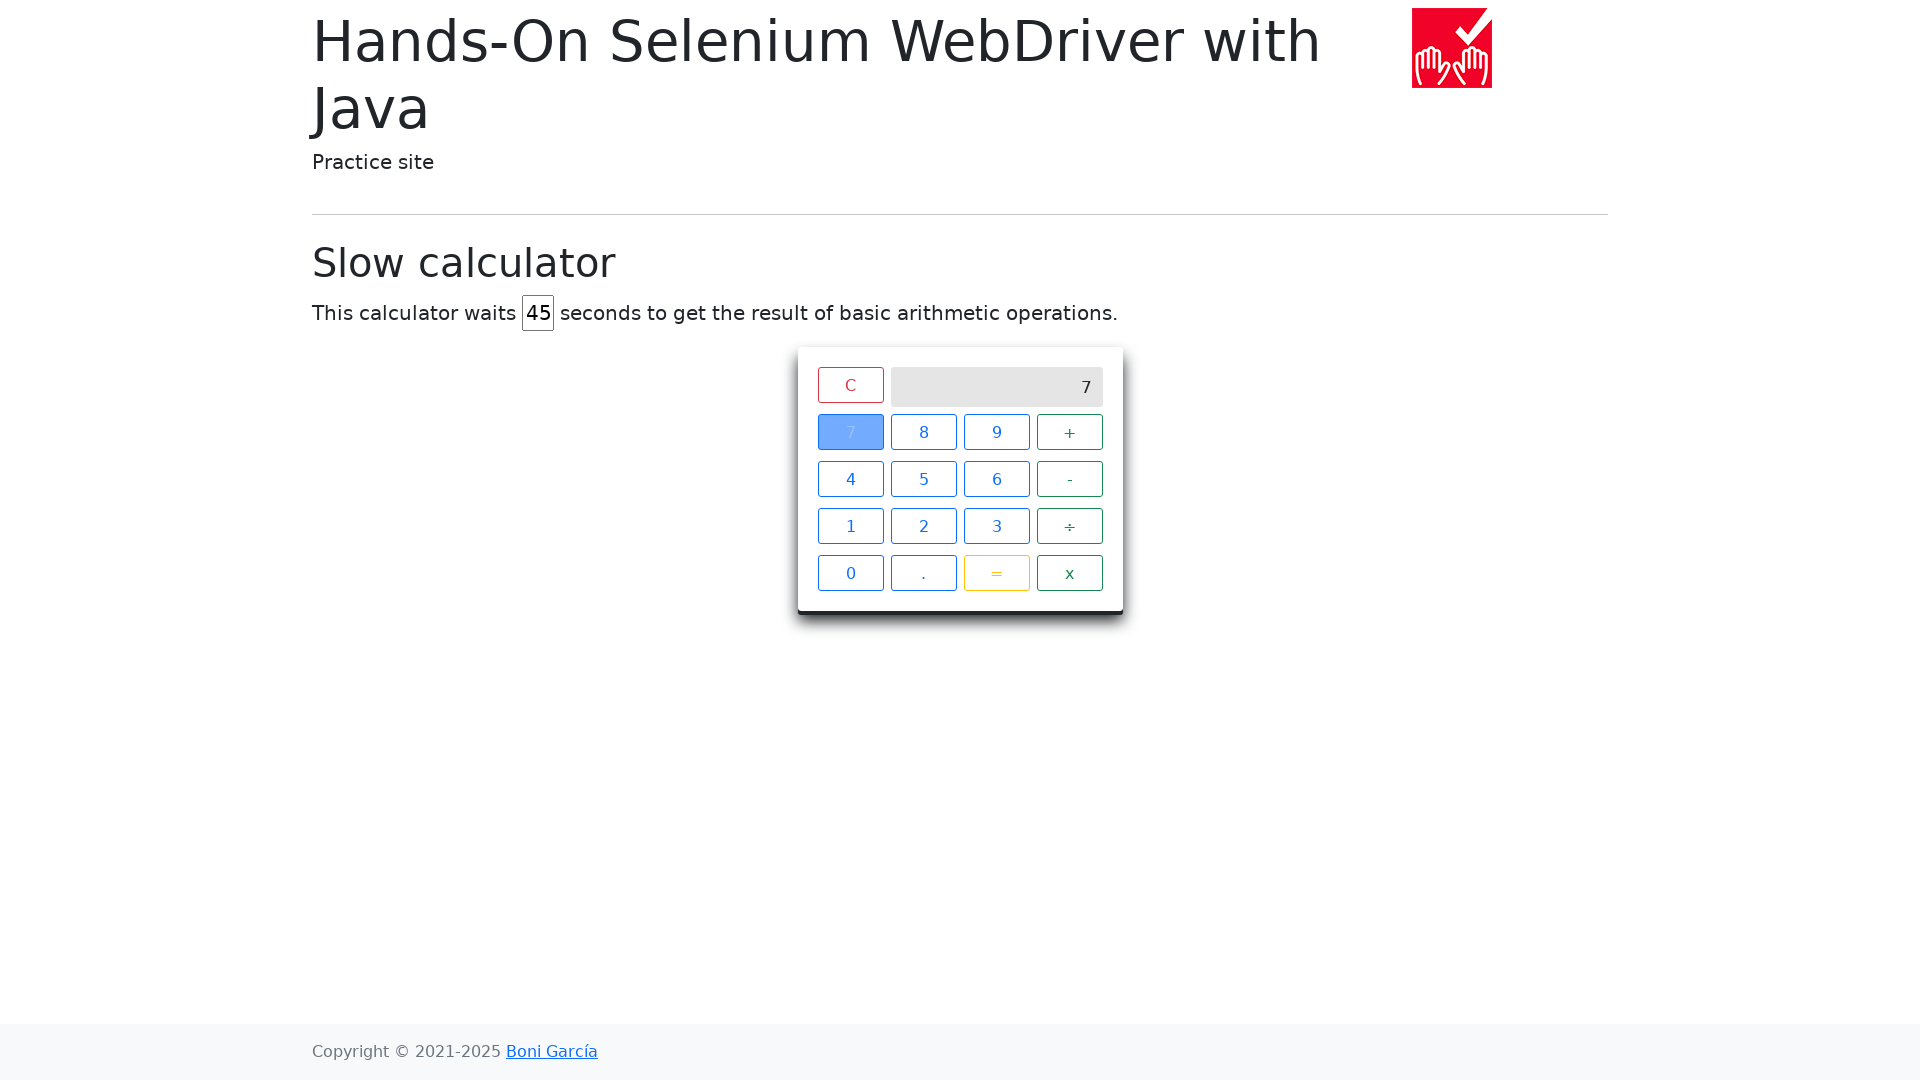

Clicked plus operator at (1070, 432) on xpath=//span[text()="+"]
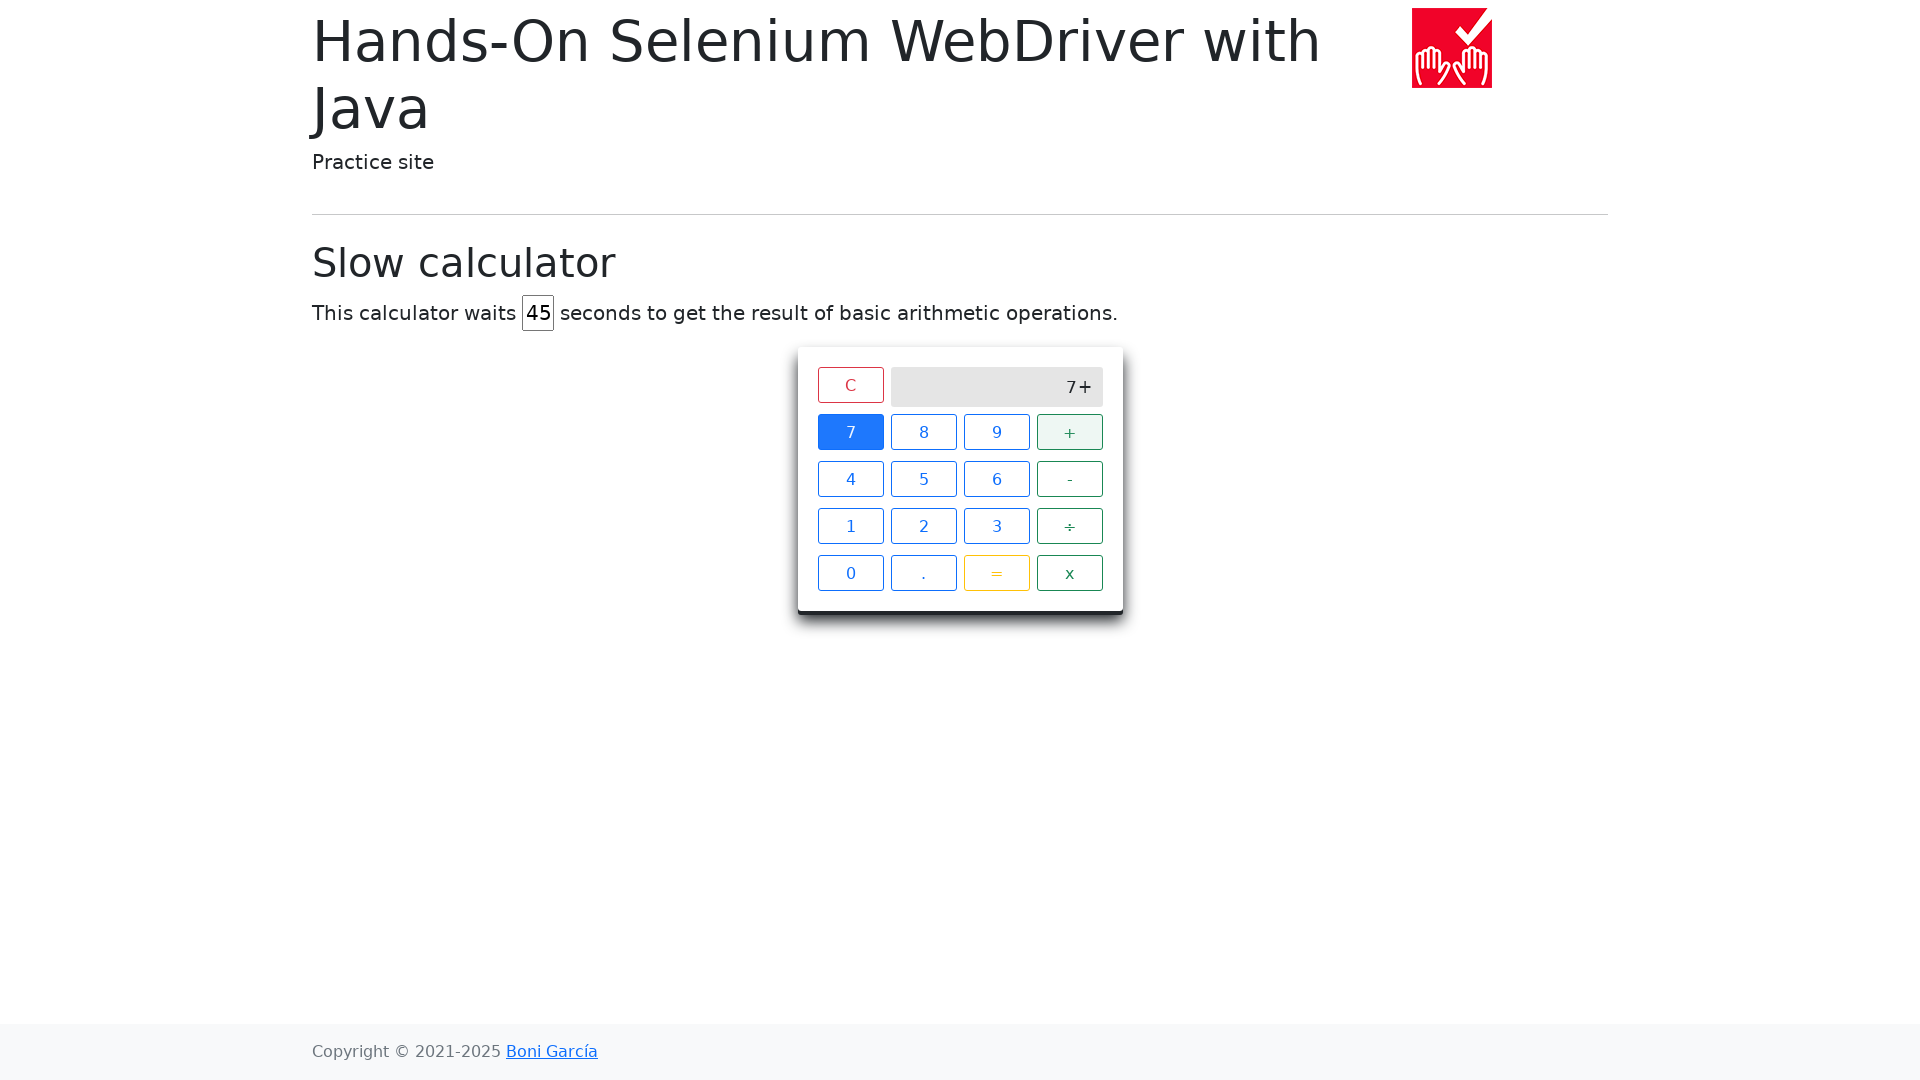

Clicked number 8 at (924, 432) on xpath=//span[text()="8"]
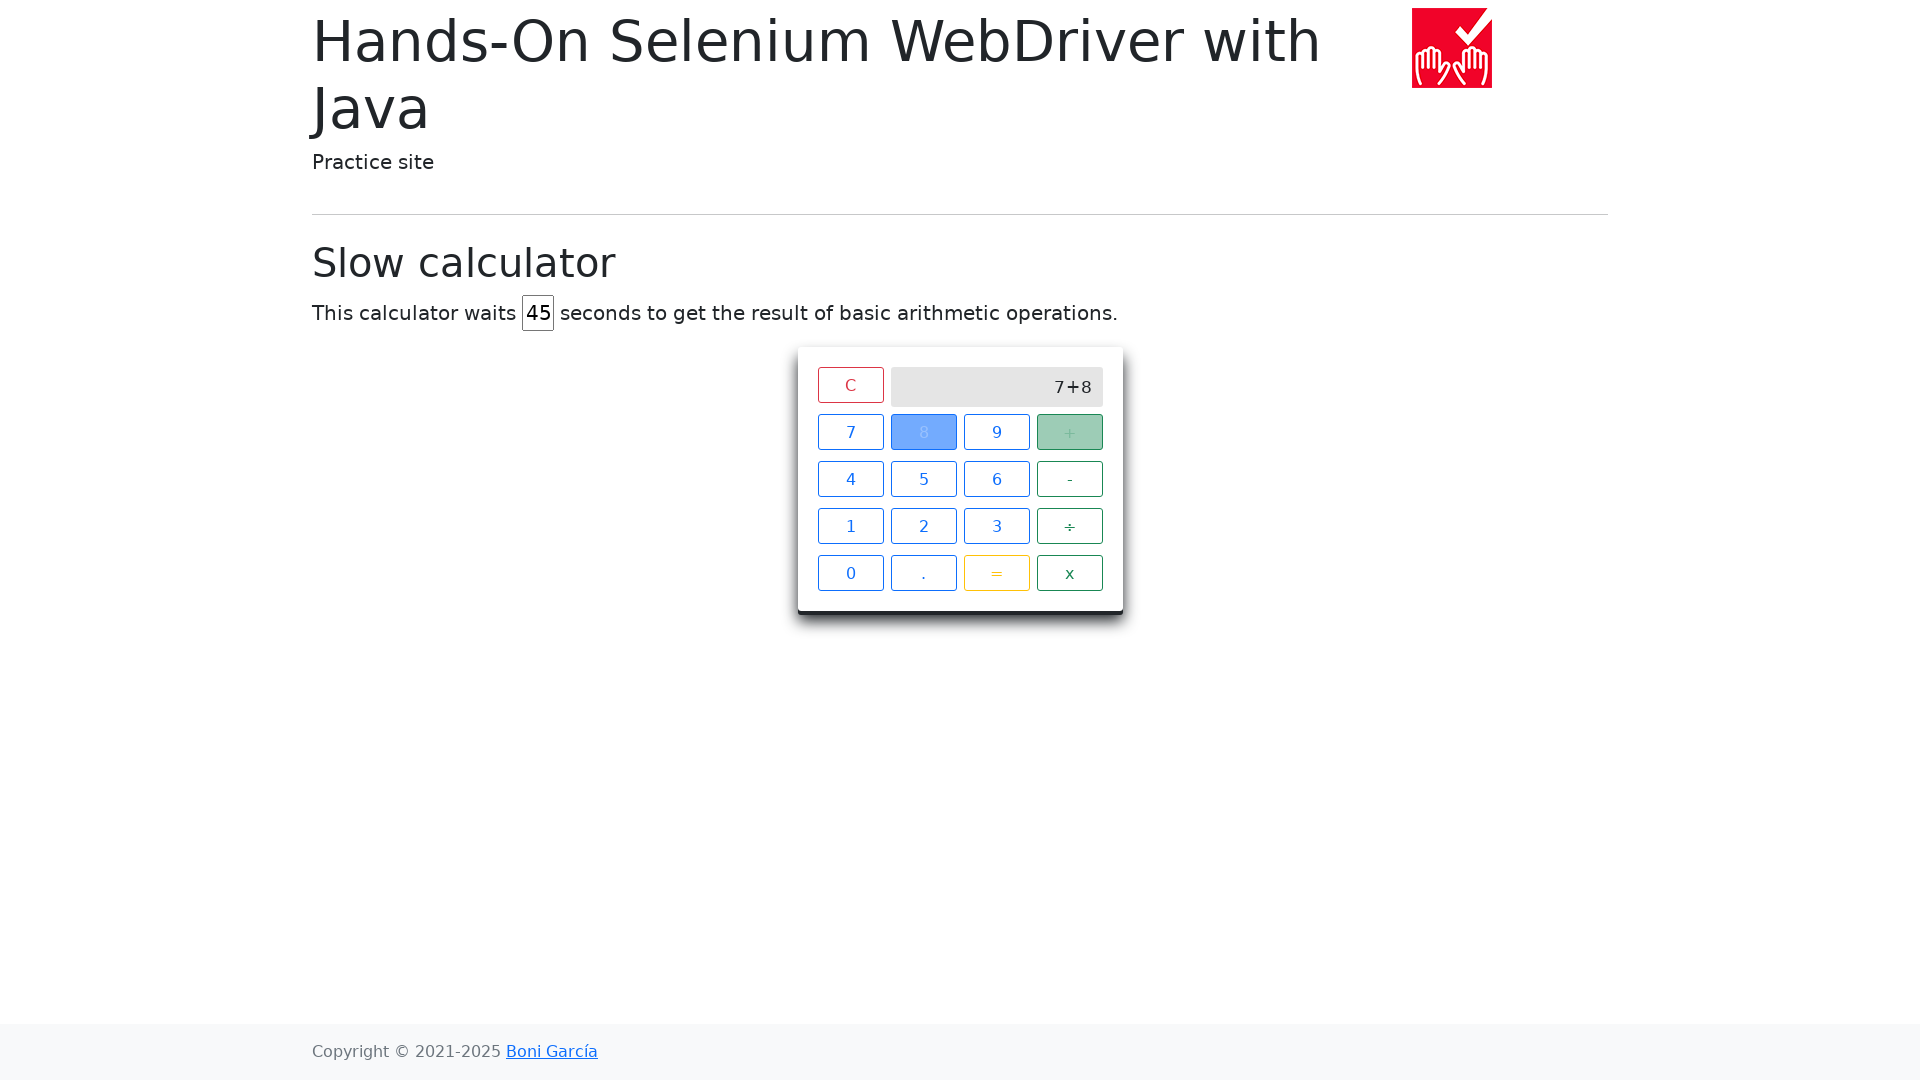

Clicked equals button to perform calculation at (996, 573) on xpath=//span[text()="="]
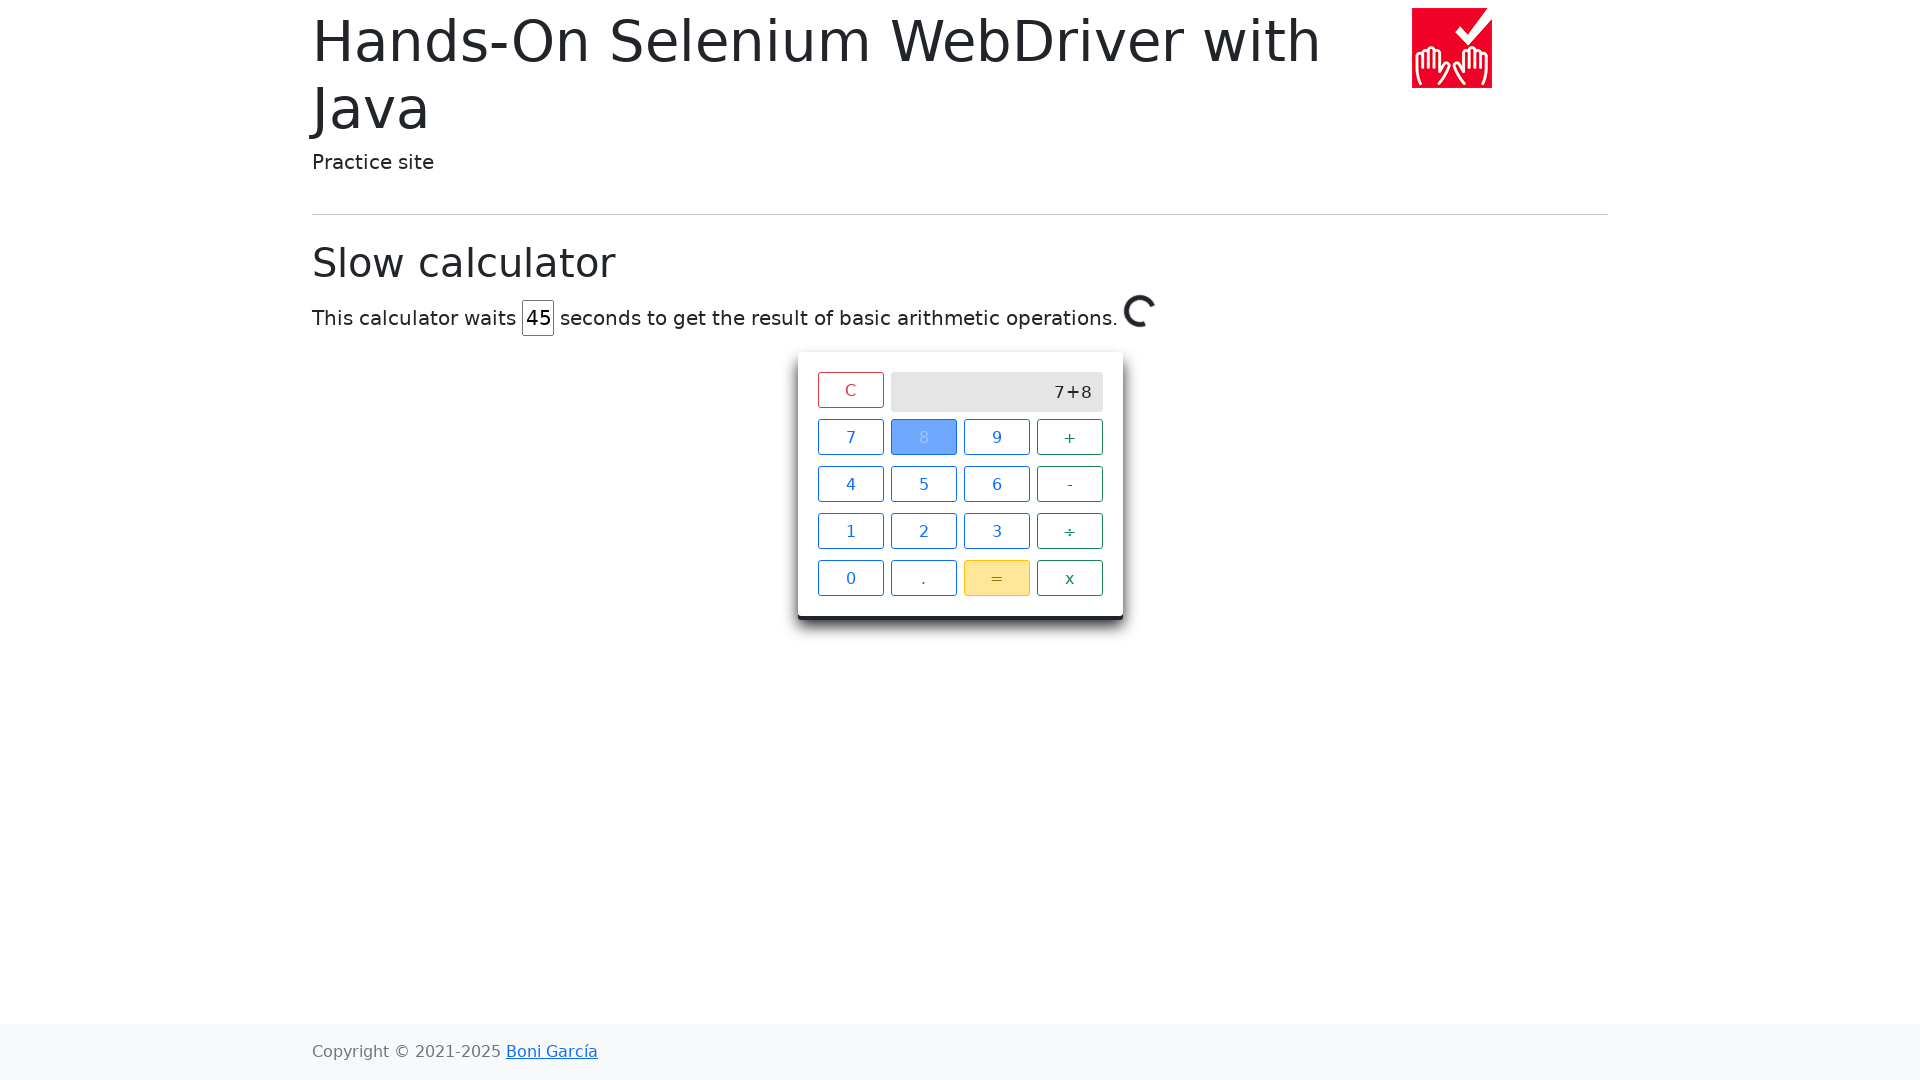

Waited for calculator result '15' to appear within 46 seconds
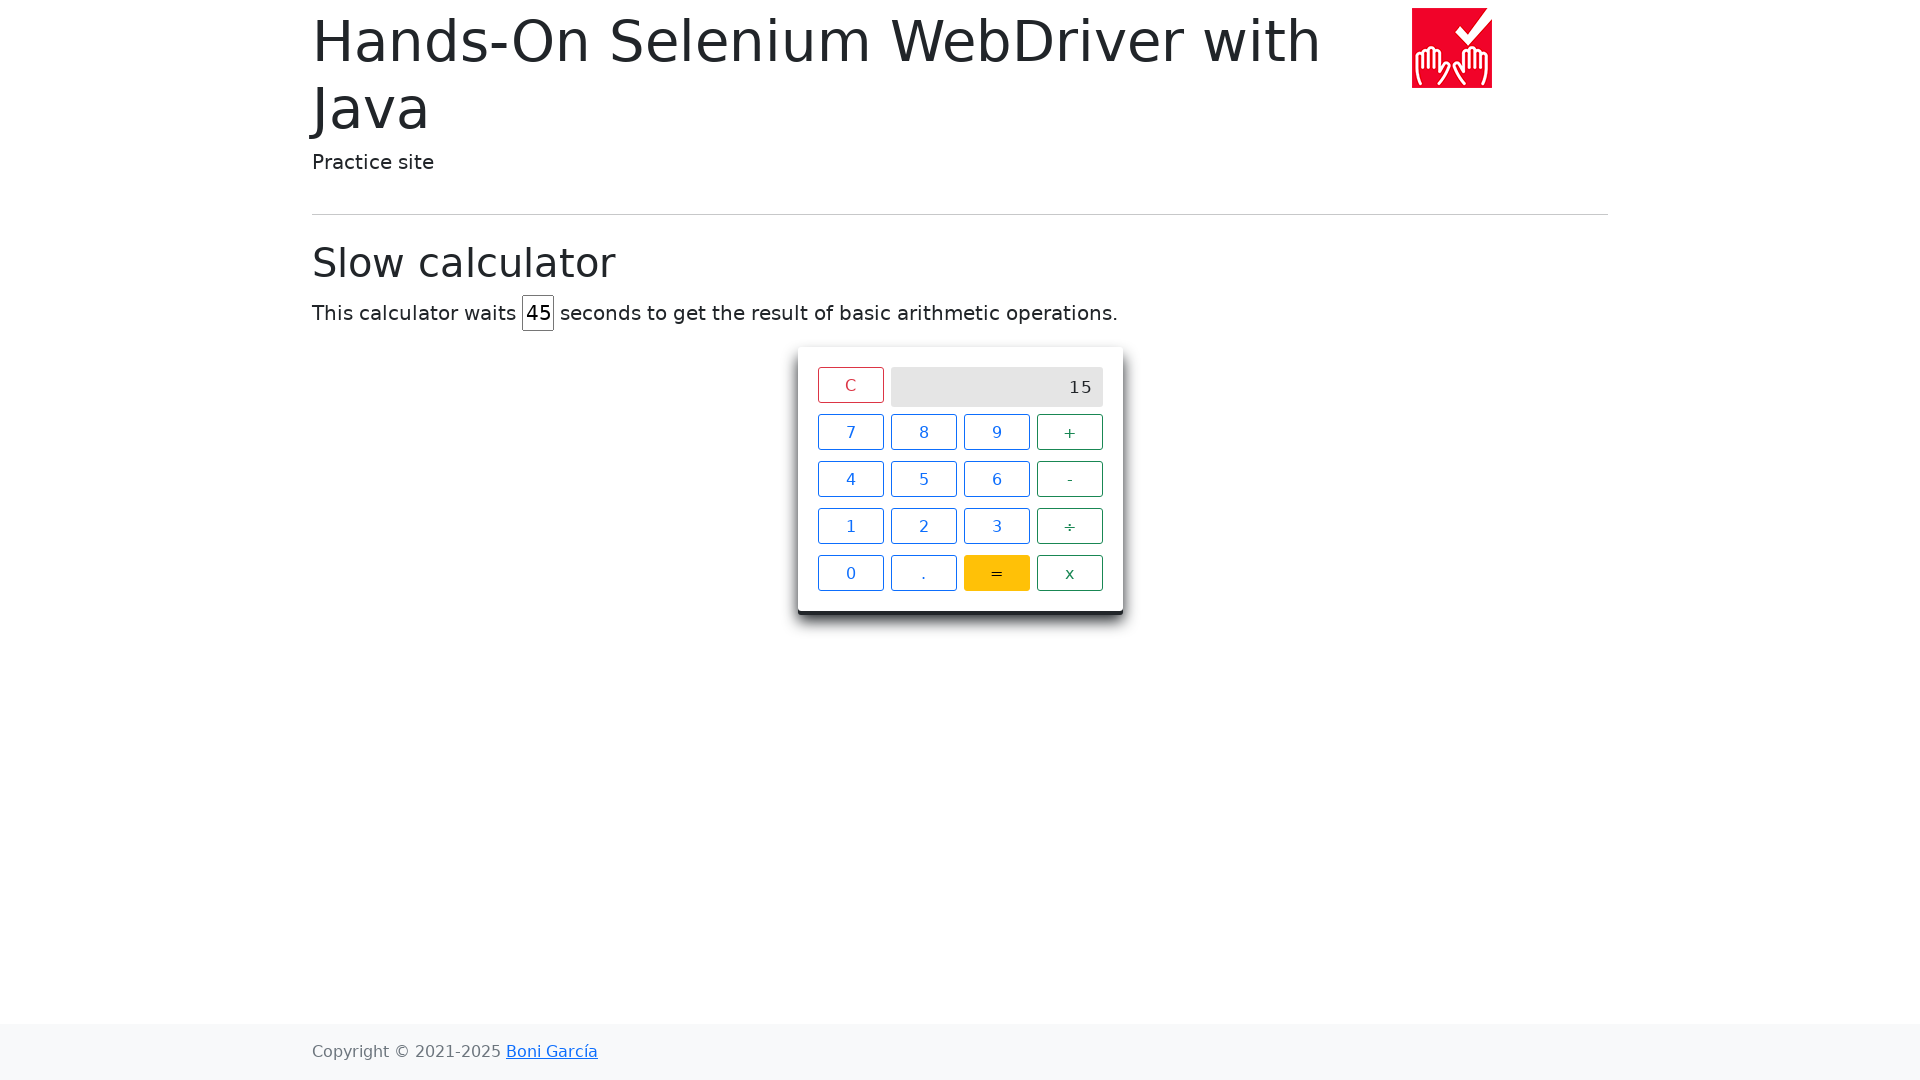

Retrieved result text from calculator screen
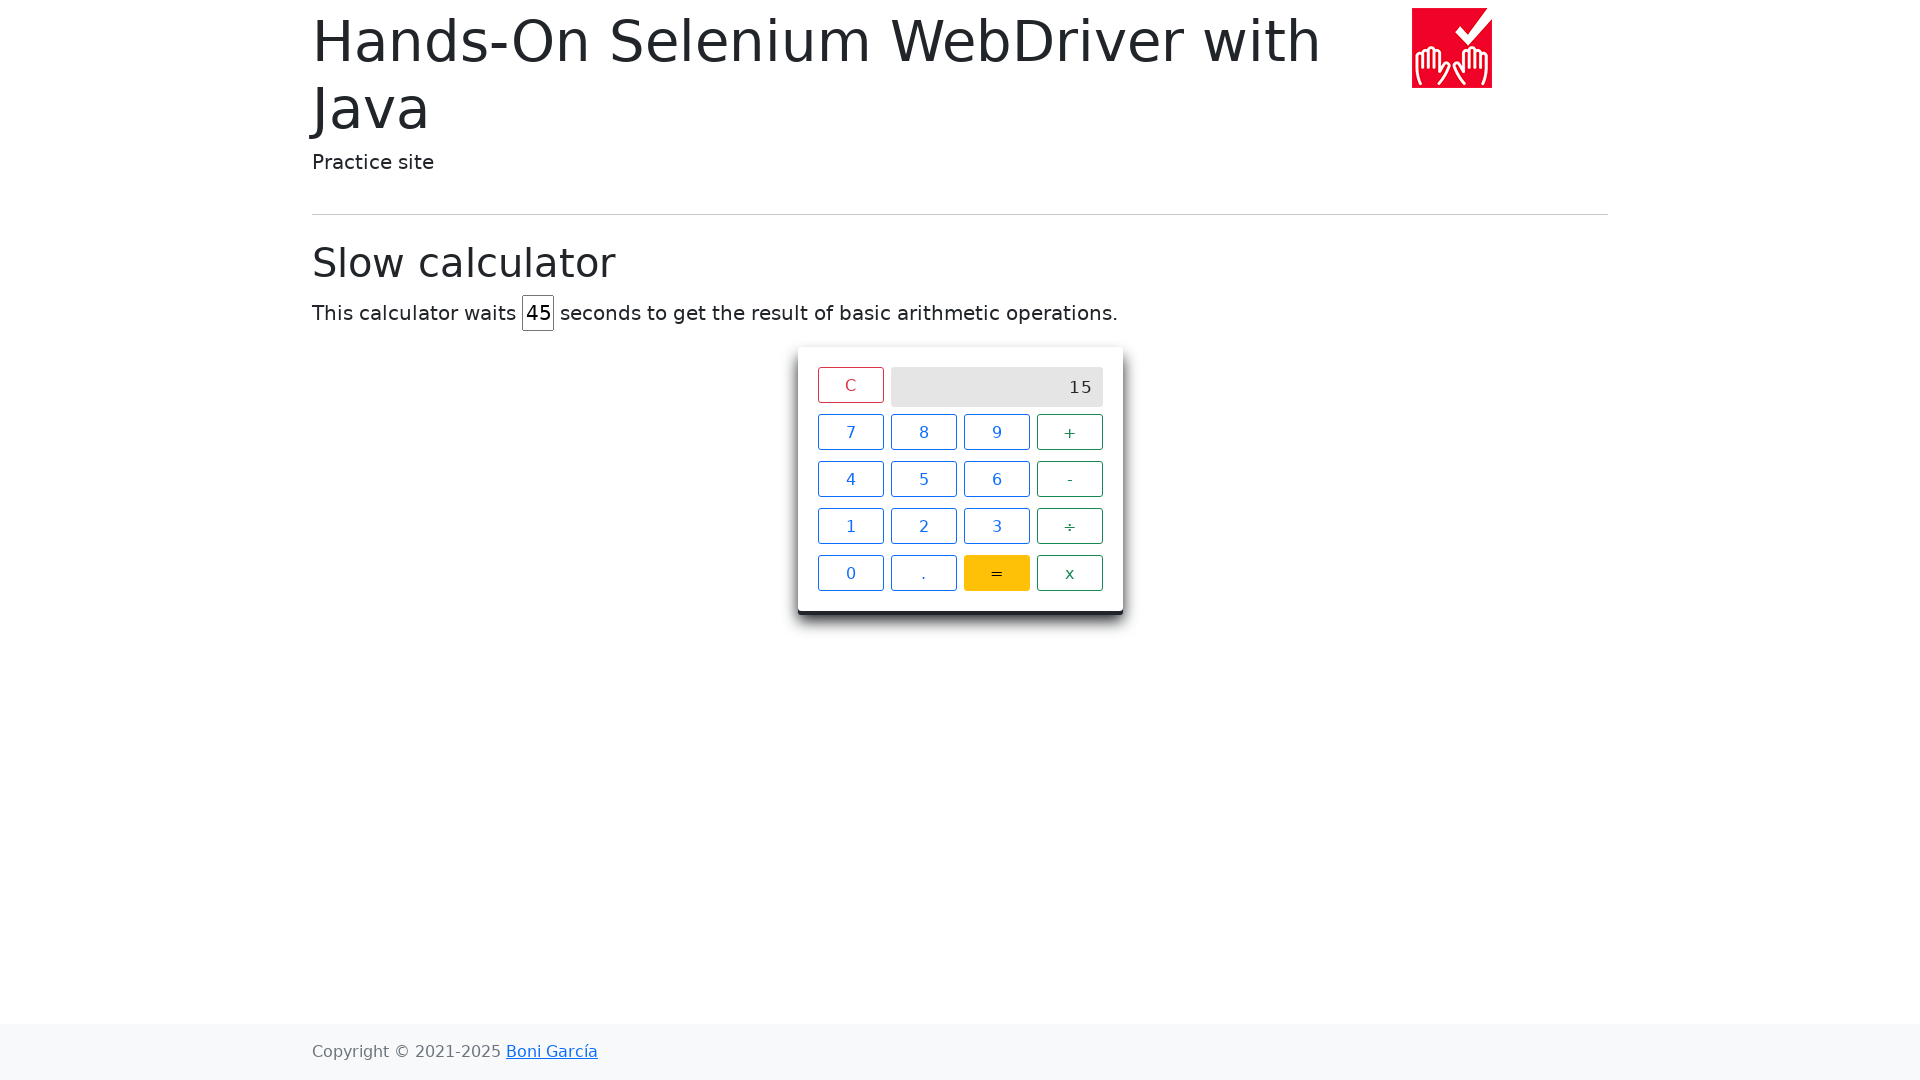

Verified calculator result equals '15'
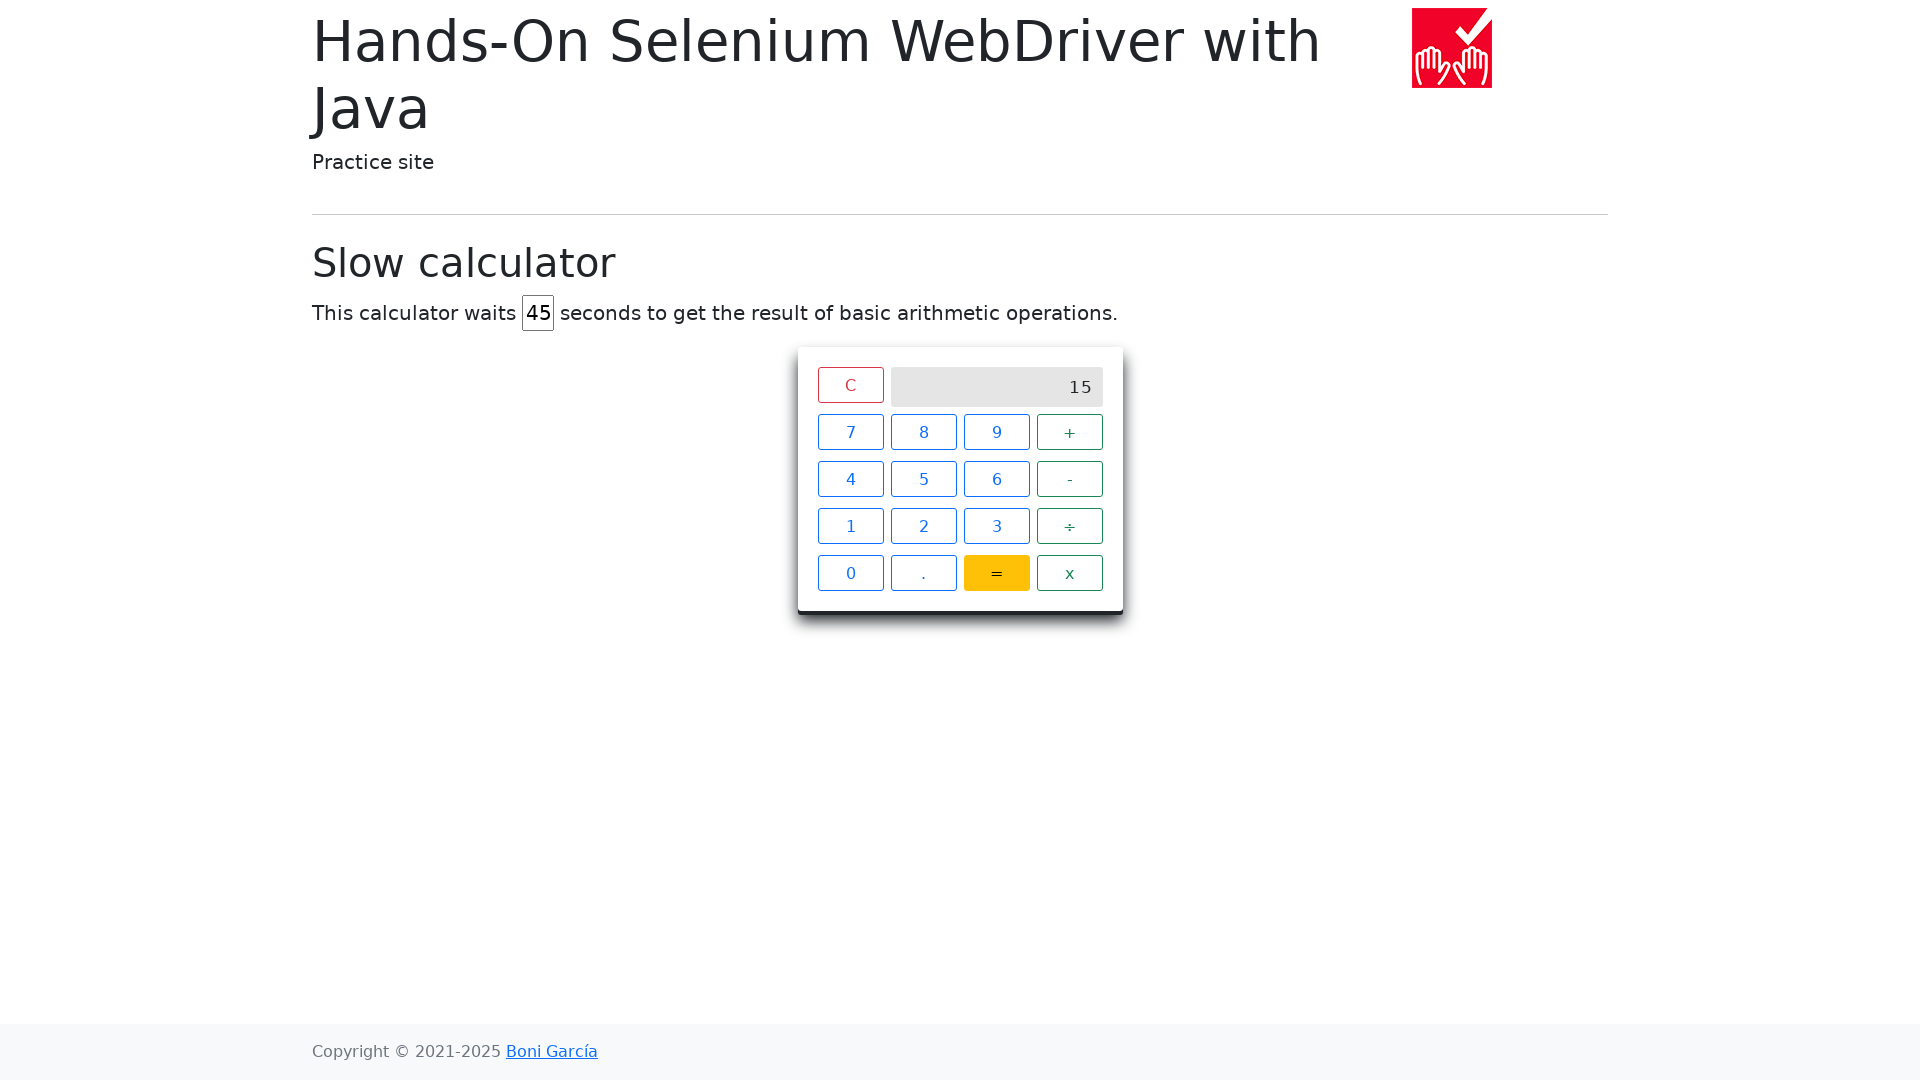

Printed result text
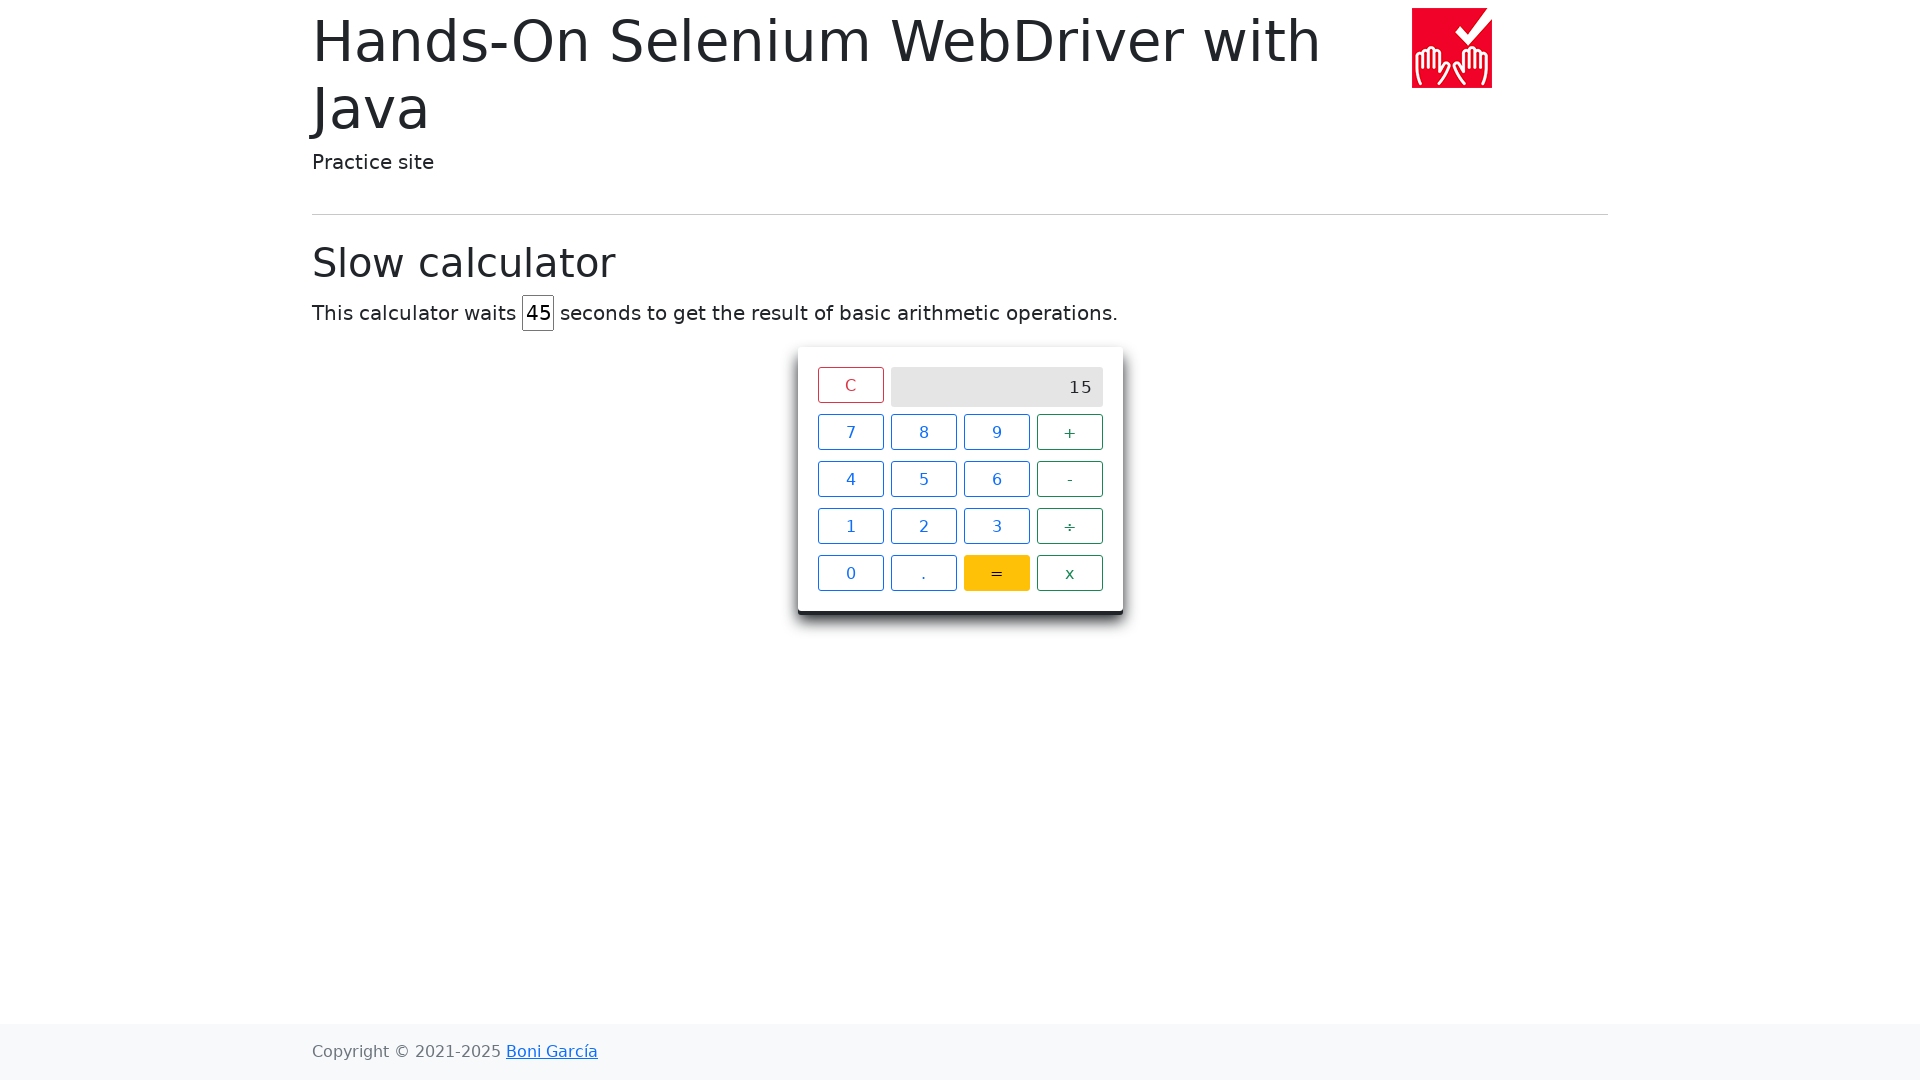

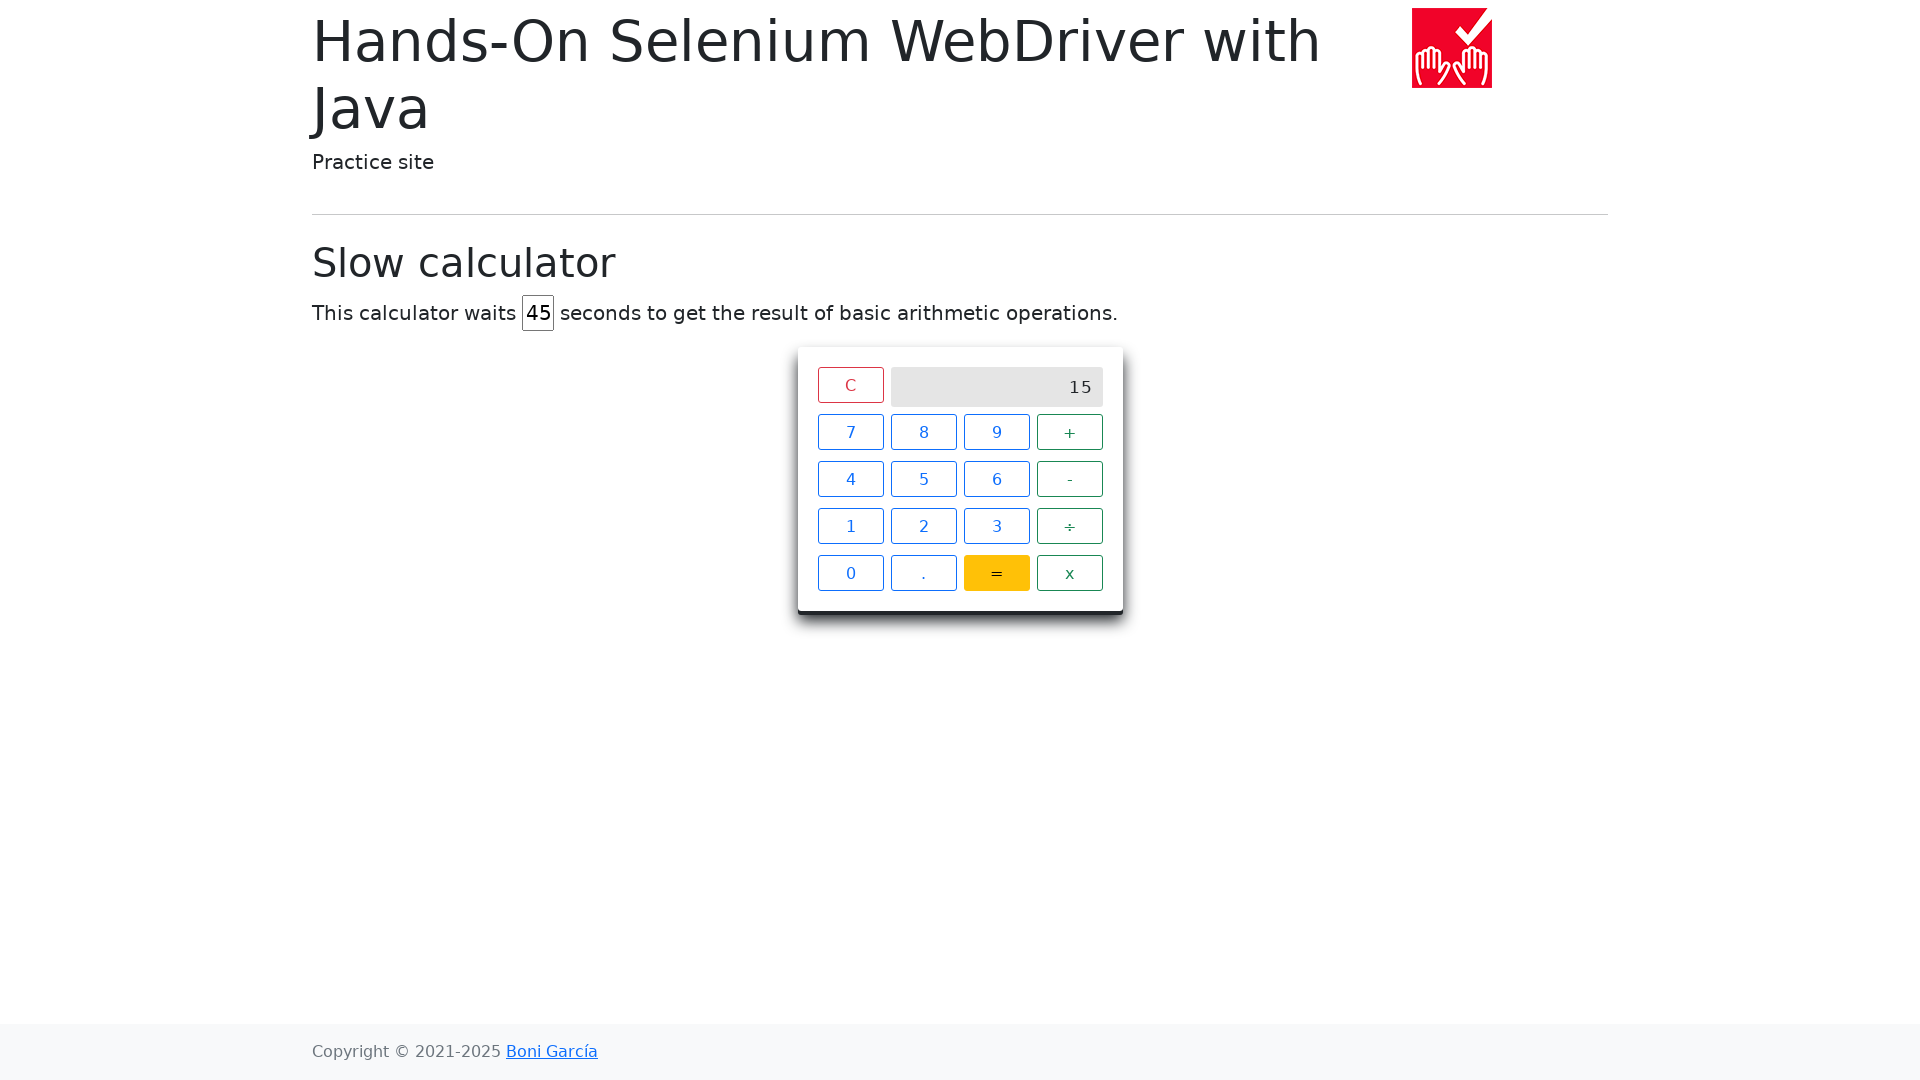